Tests radio button functionality by clicking on blue and red radio buttons and verifying their selection states

Starting URL: https://practice.cydeo.com/radio_buttons

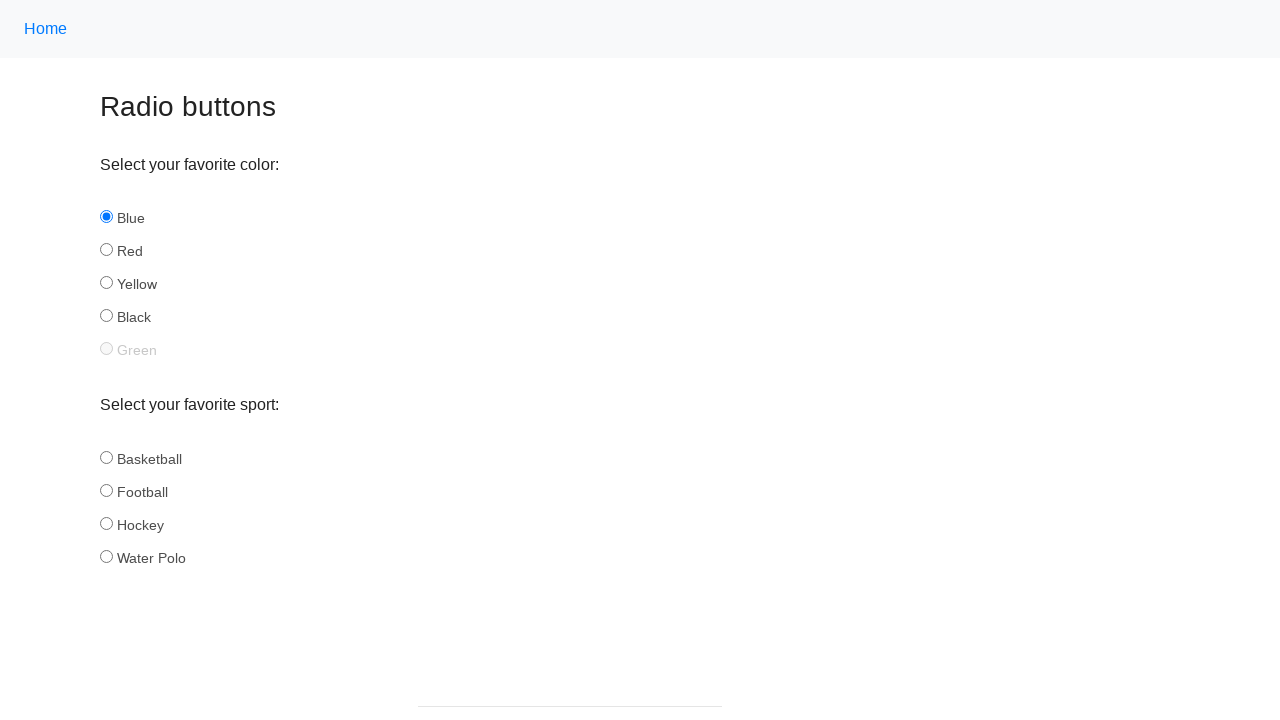

Clicked the blue radio button at (106, 217) on #blue
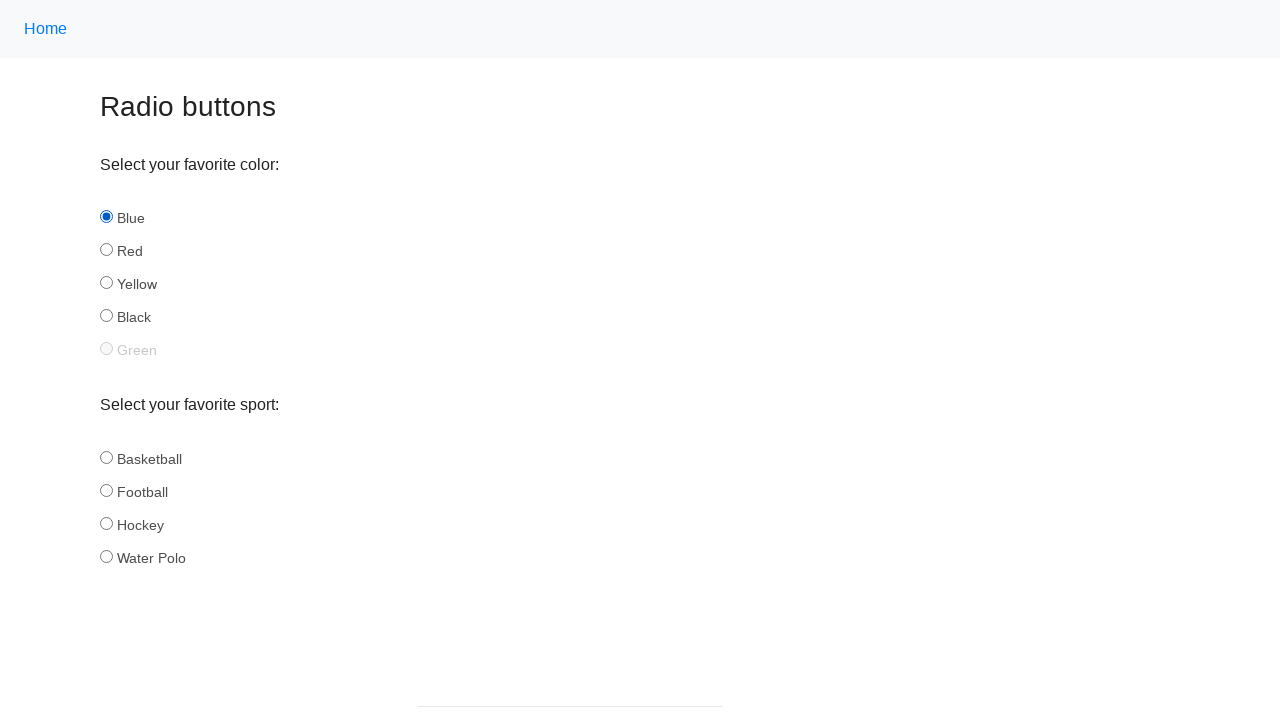

Verified blue radio button is selected
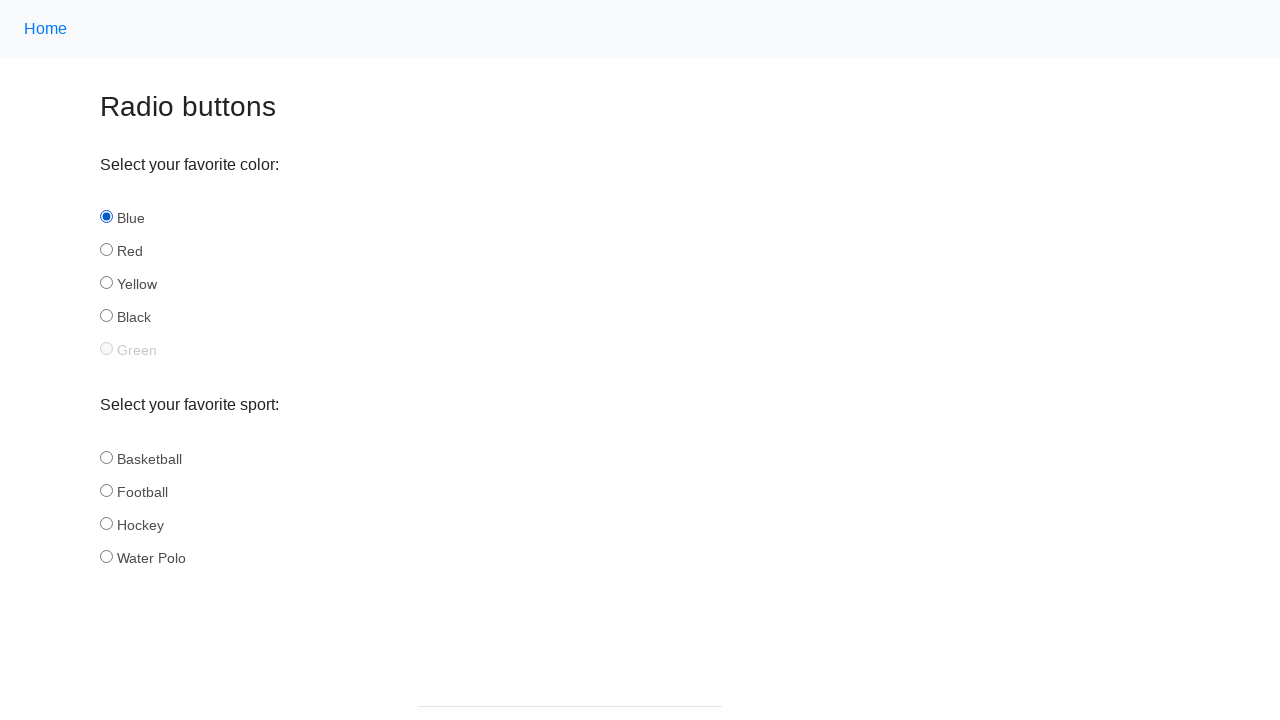

Clicked the red radio button at (106, 250) on #red
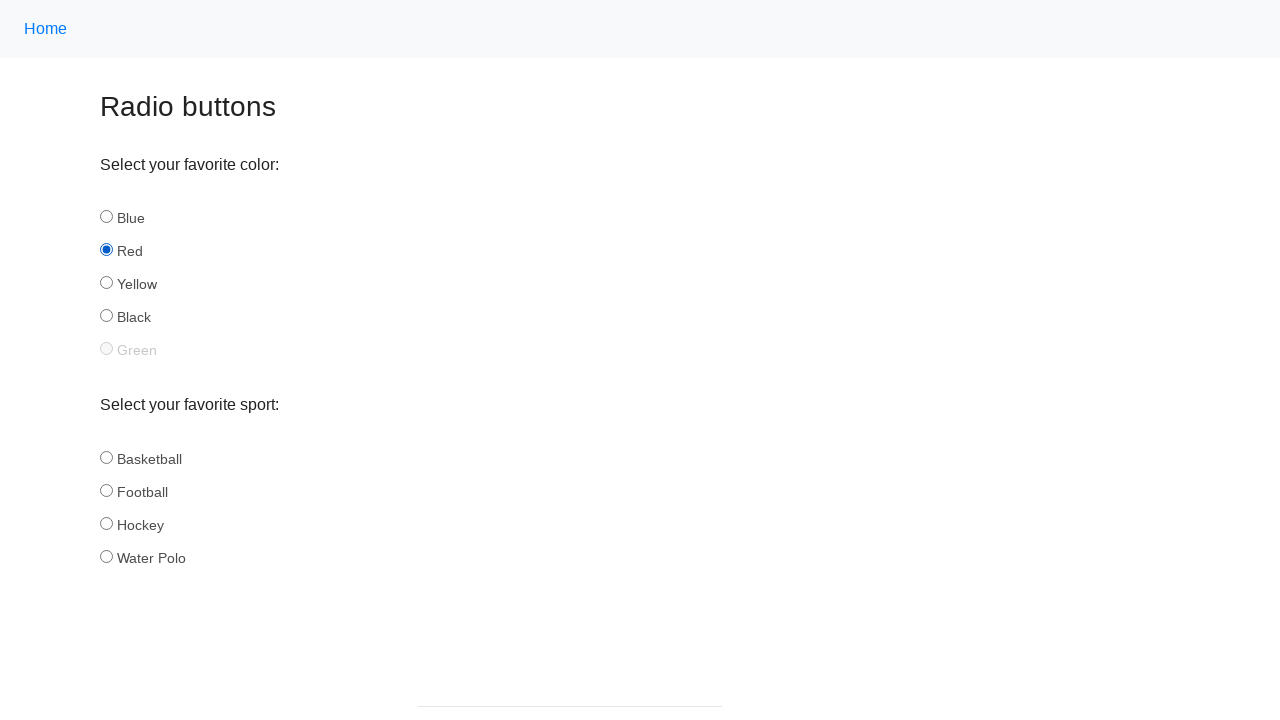

Verified red radio button is selected
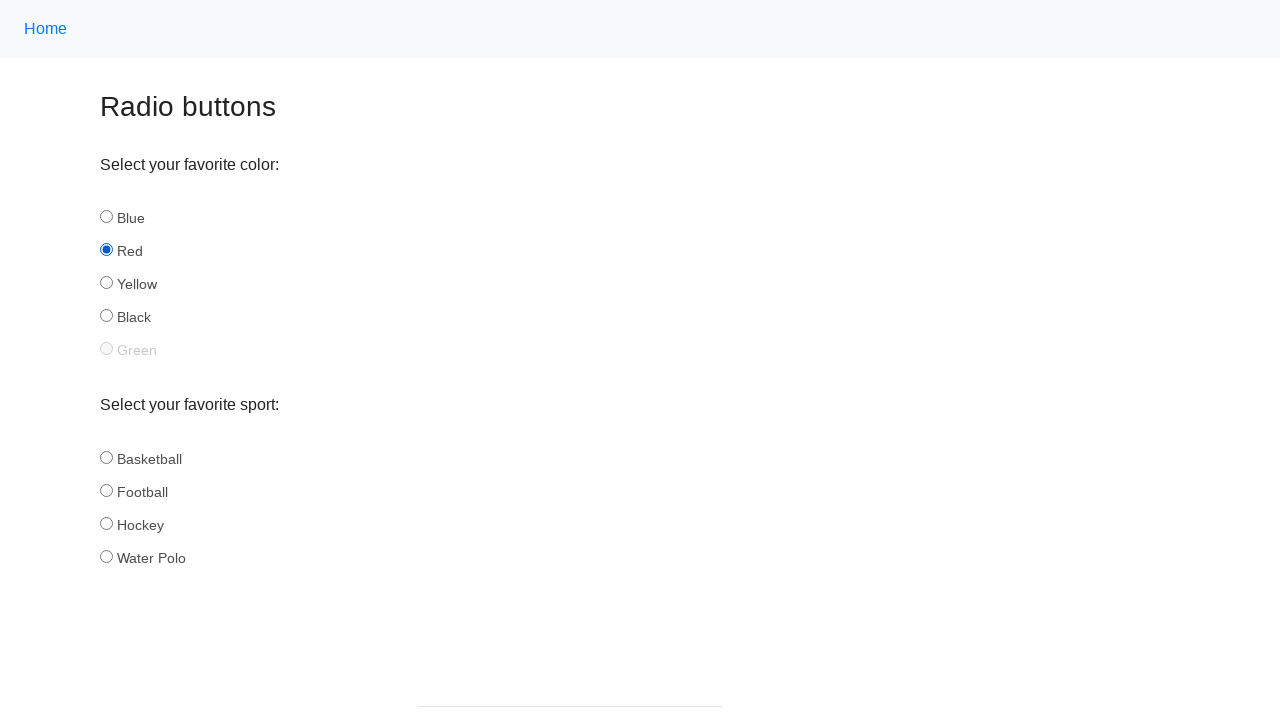

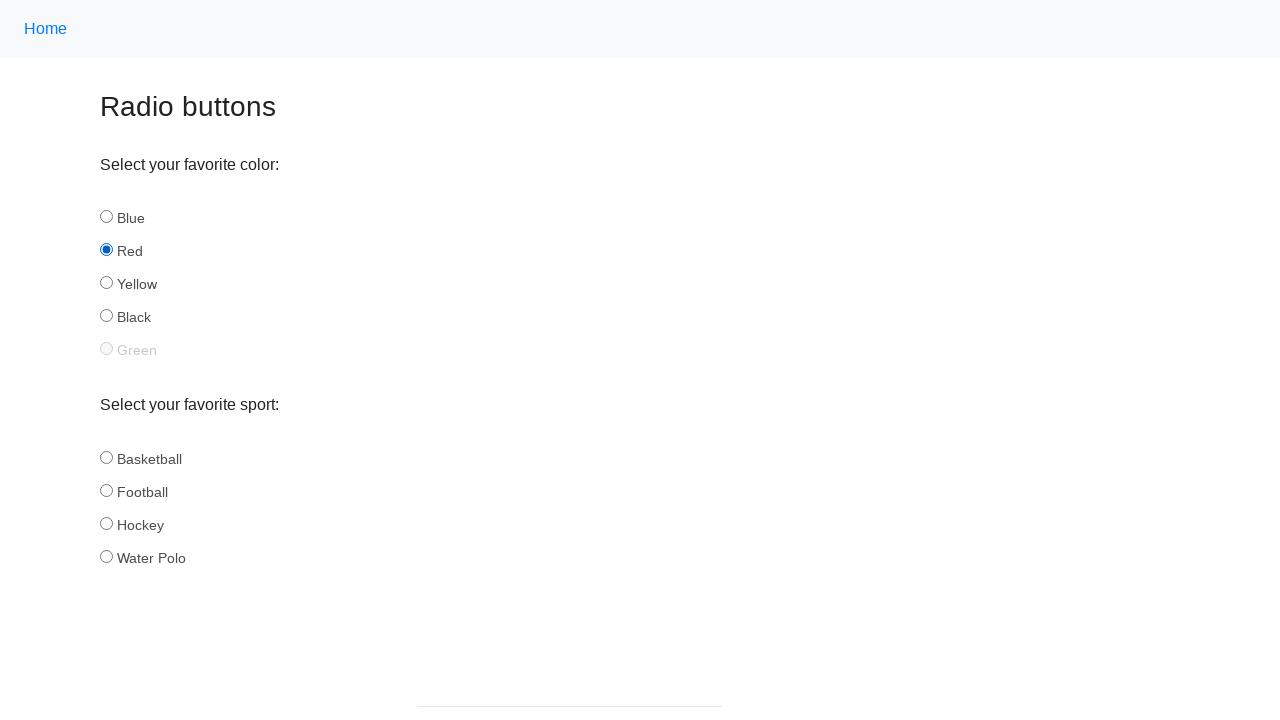